Tests iframe handling by switching to an iframe, reading text content from inside it, then switching back to the main content and clicking on a navigation element

Starting URL: https://demoqa.com/frames

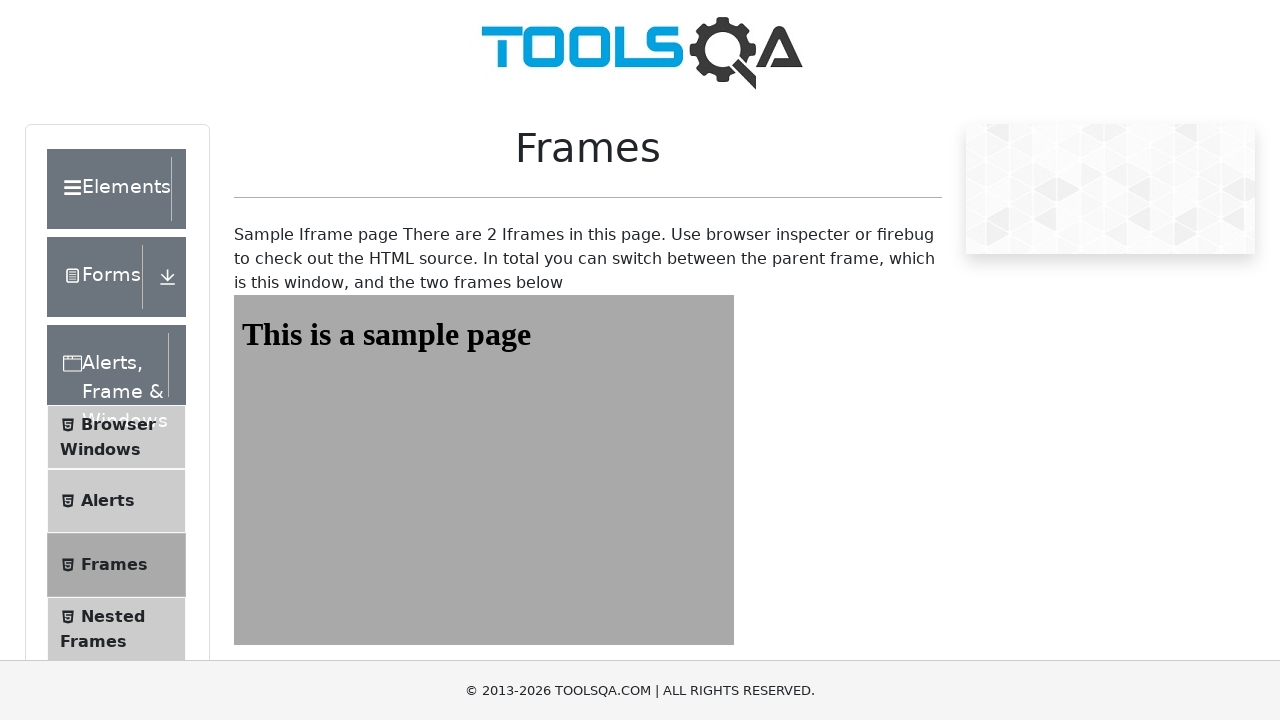

Located iframe with ID 'frame1'
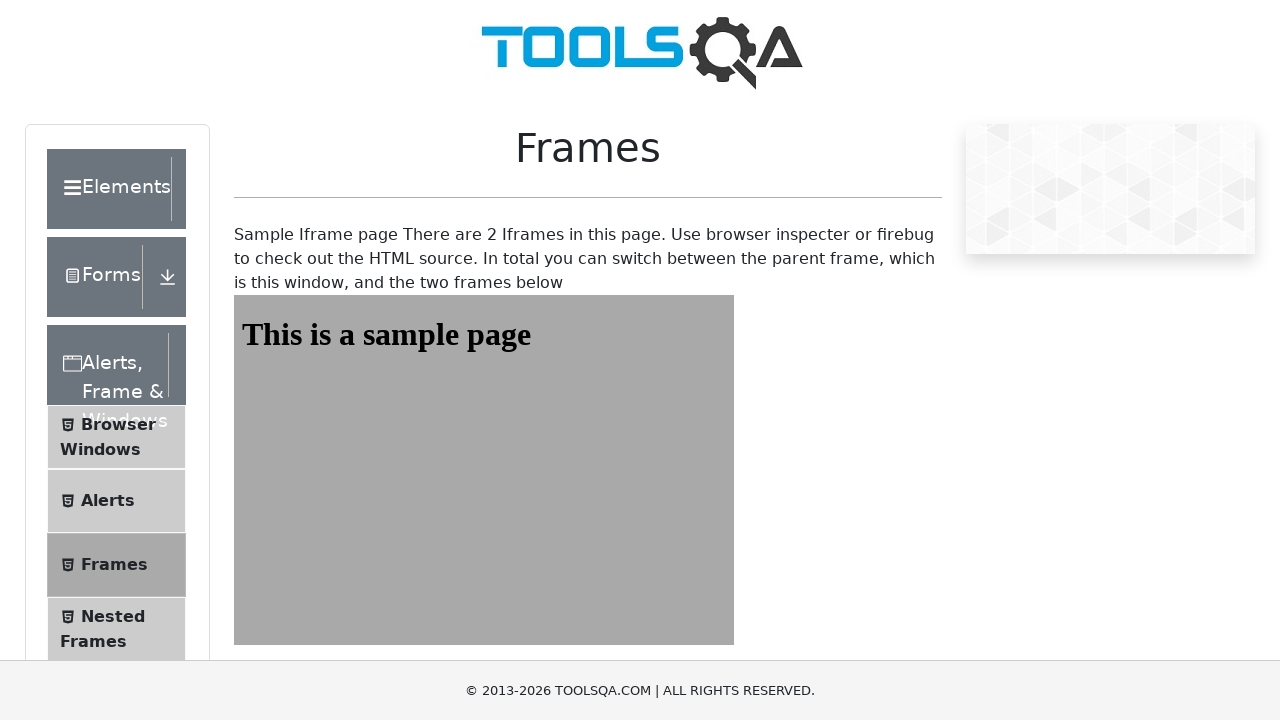

Read text content from iframe element: 'This is a sample page'
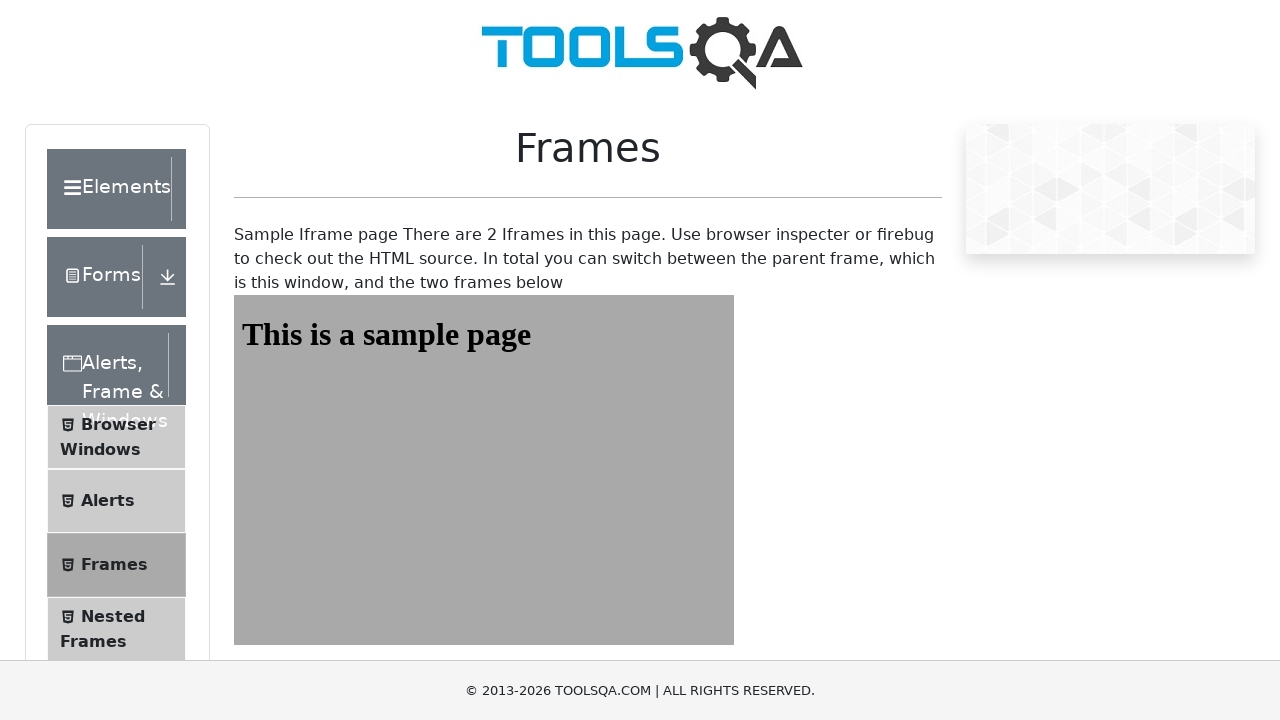

Clicked Forms navigation link in main content at (94, 277) on xpath=//*[contains(text(),'Forms')]
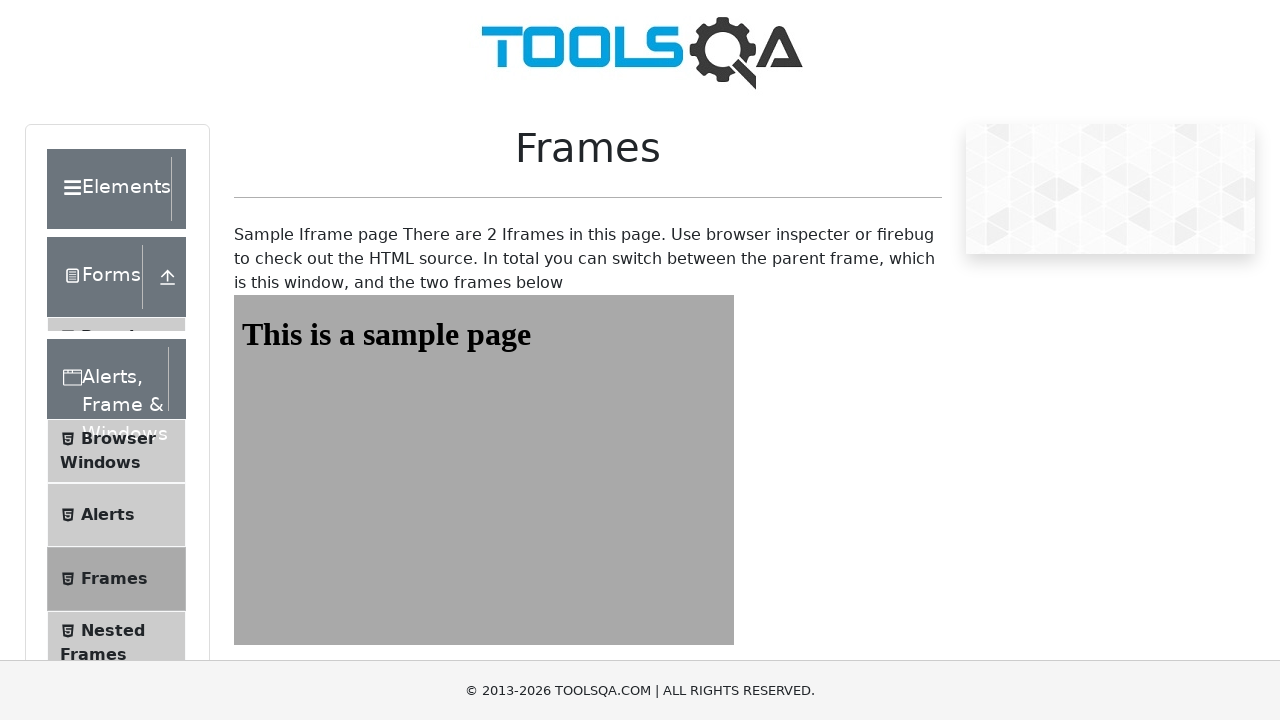

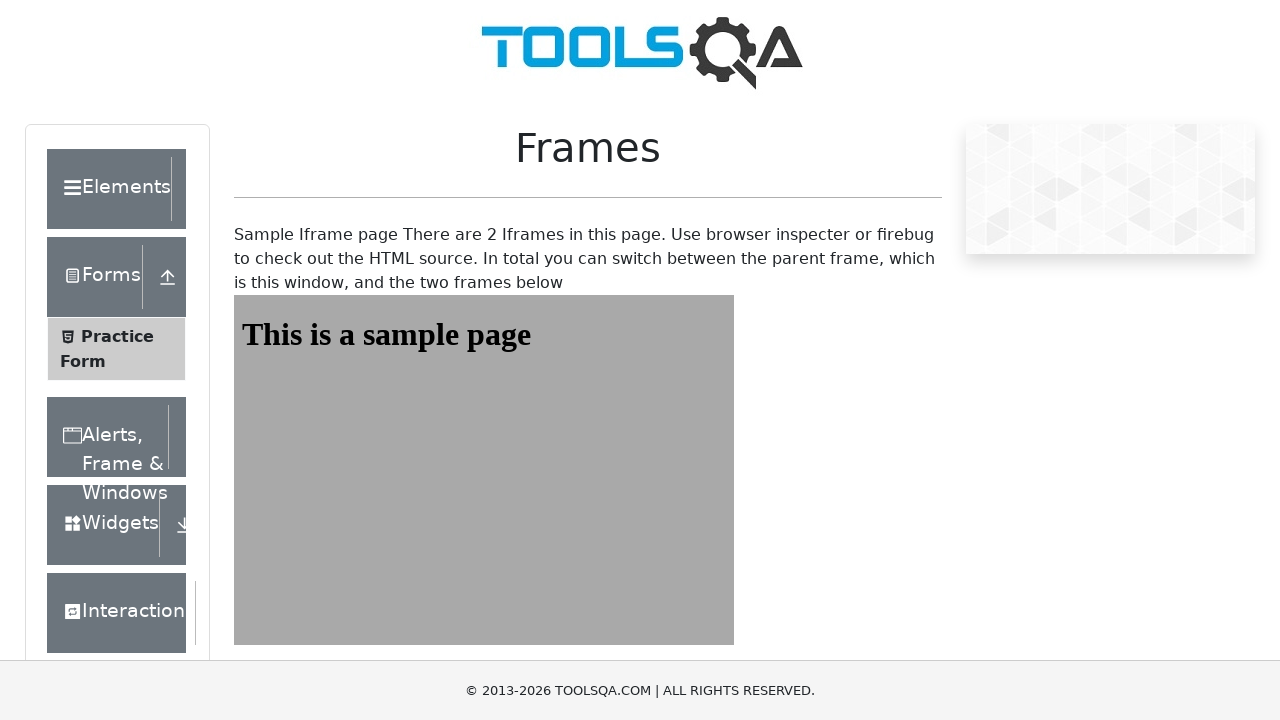